Tests confirmation dialog by navigating to OK & Cancel tab and accepting the confirm box

Starting URL: http://demo.automationtesting.in/Alerts.html

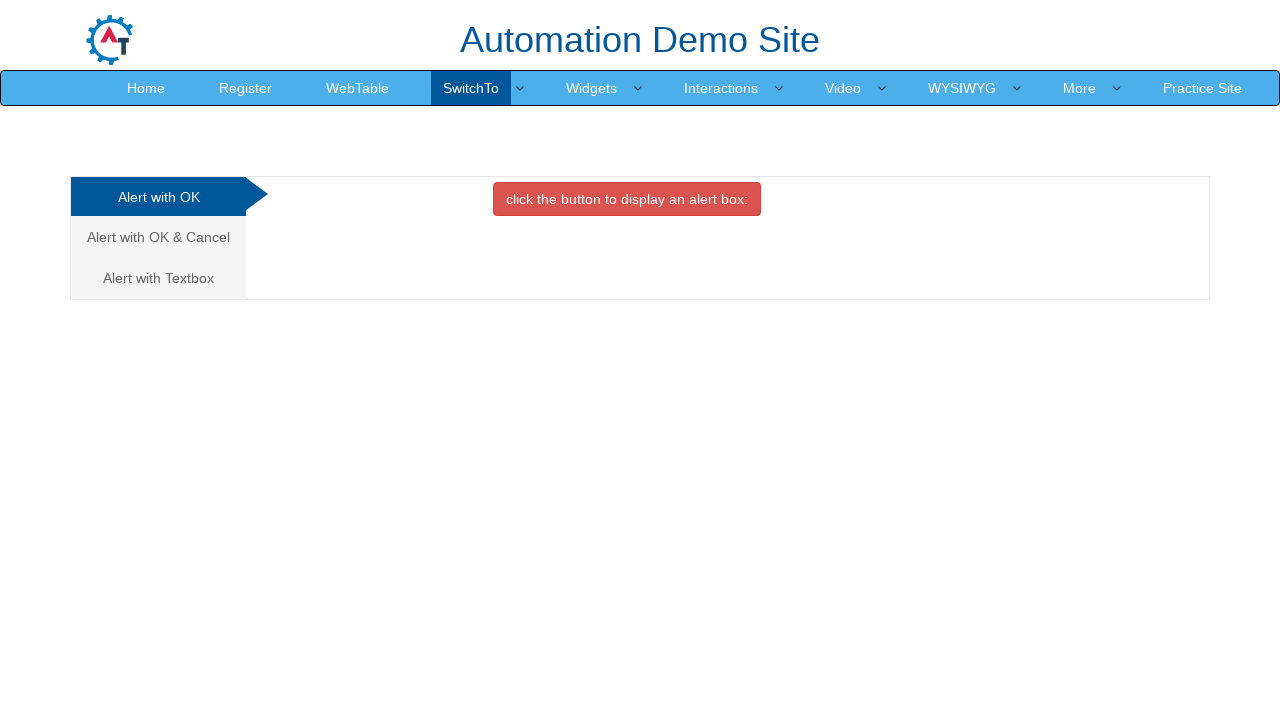

Clicked on Alert with OK & Cancel tab at (158, 237) on xpath=//*[text()='Alert with OK & Cancel ']
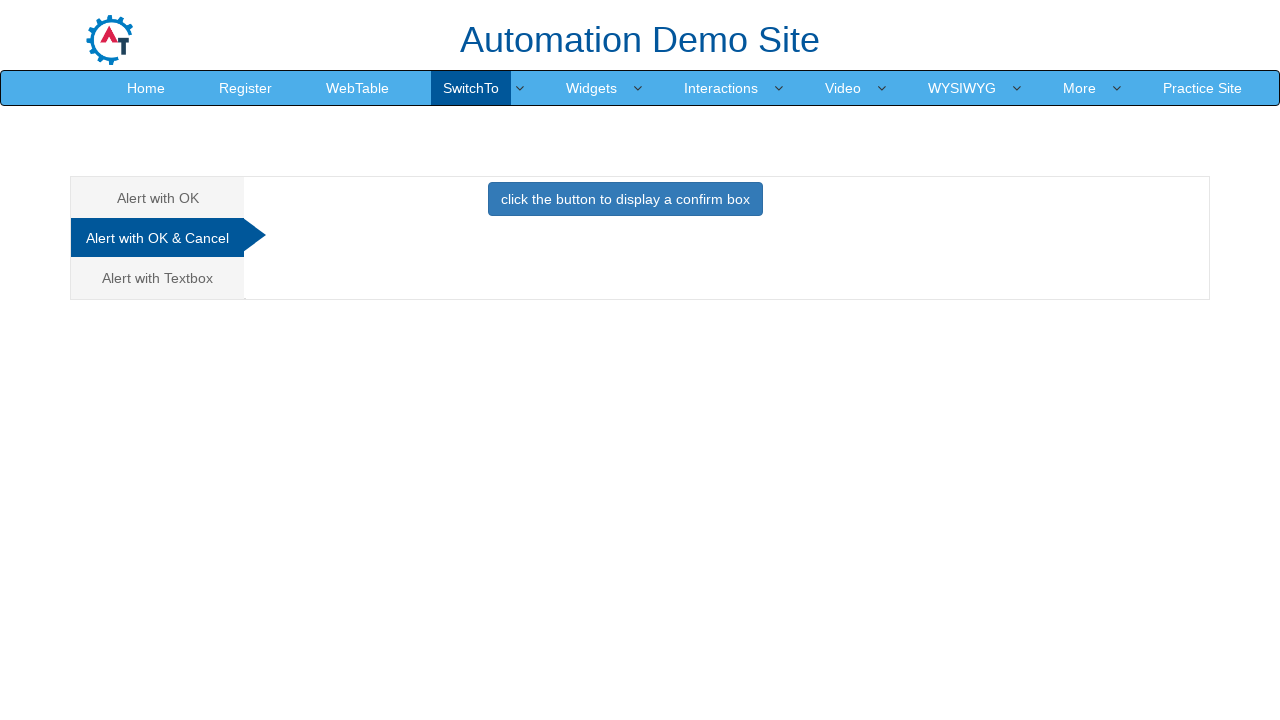

Clicked the button to display confirm box at (625, 199) on xpath=//*[text()='click the button to display a confirm box ']
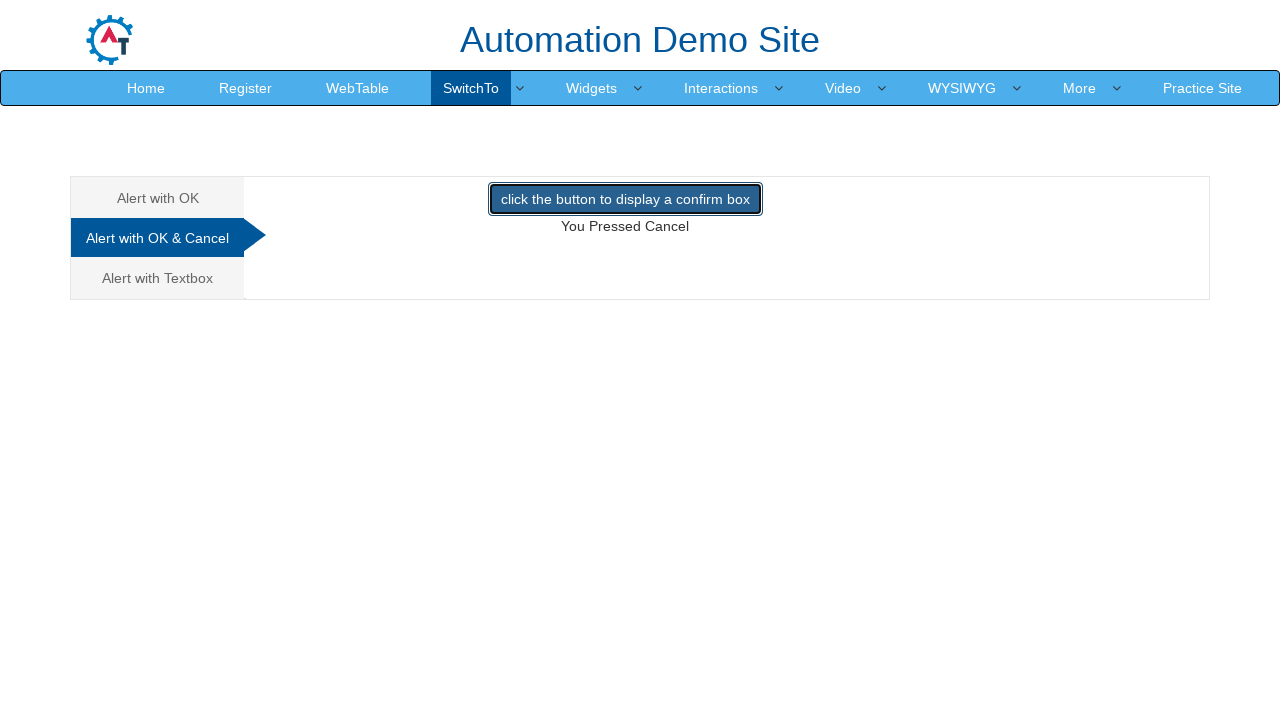

Accepted the confirmation dialog
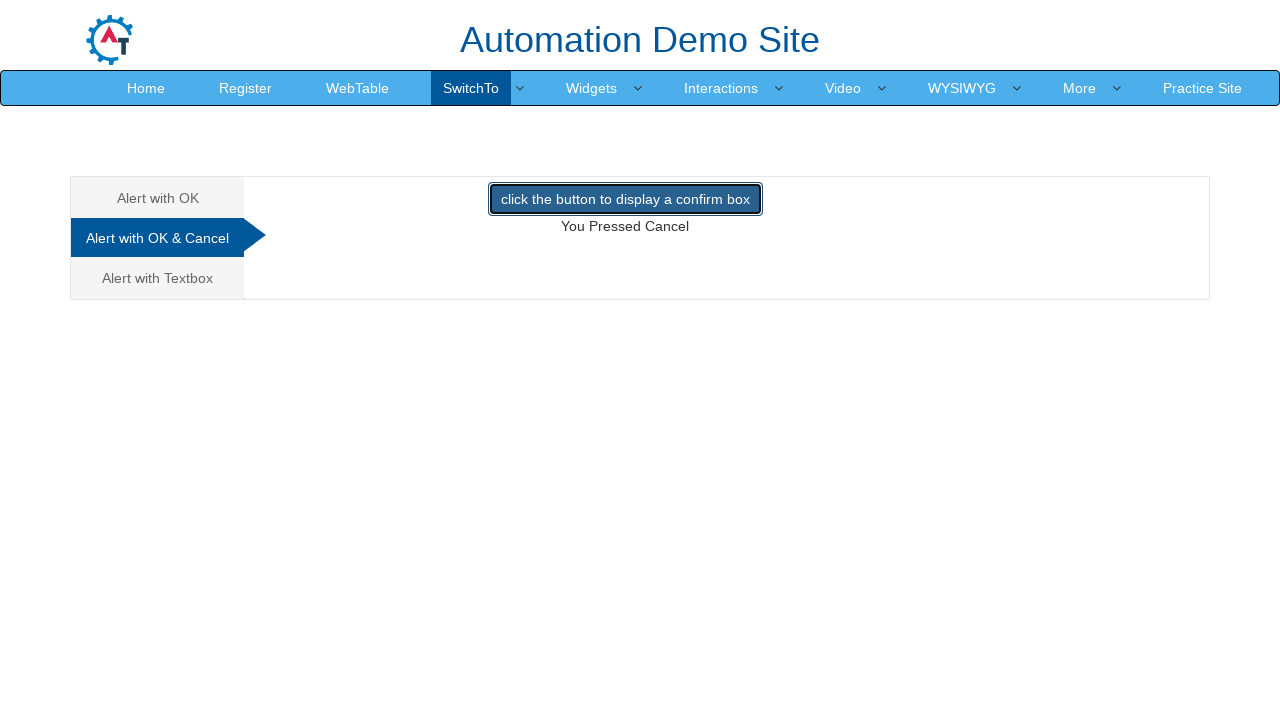

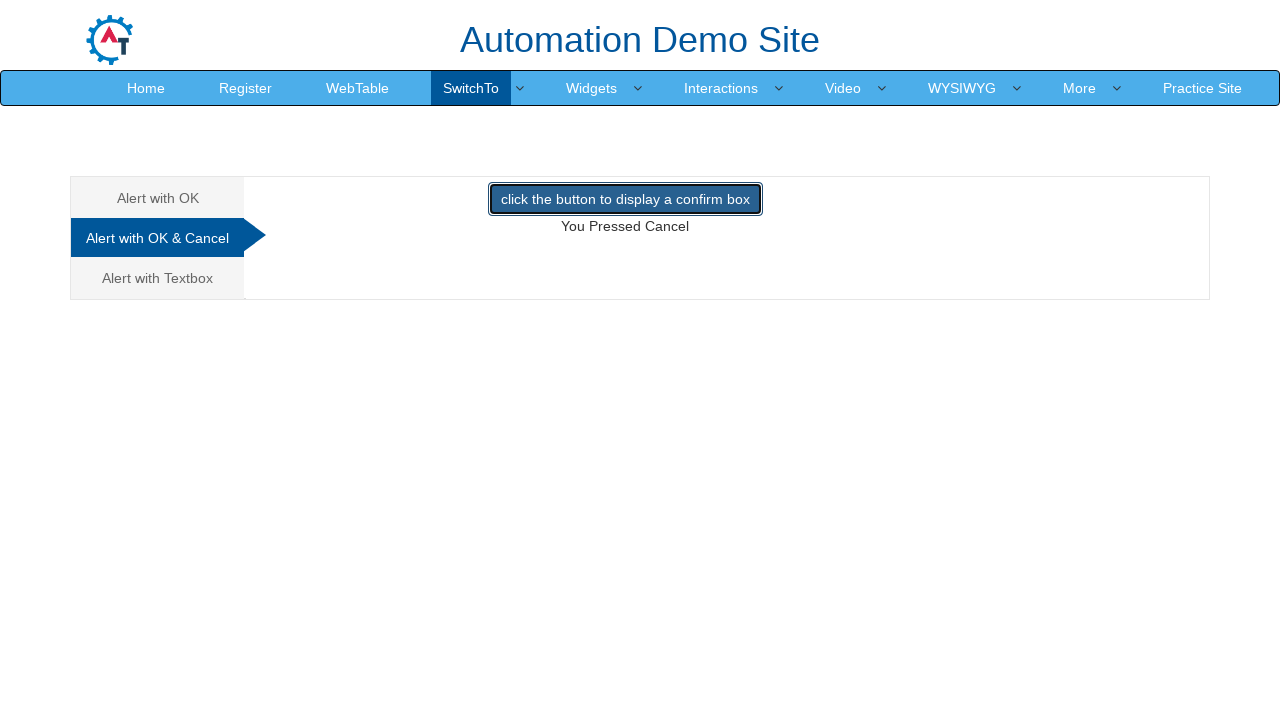